Navigates to Kogan Australia's homepage and verifies the page loads by waiting for the title element to be present.

Starting URL: https://www.kogan.com/au/

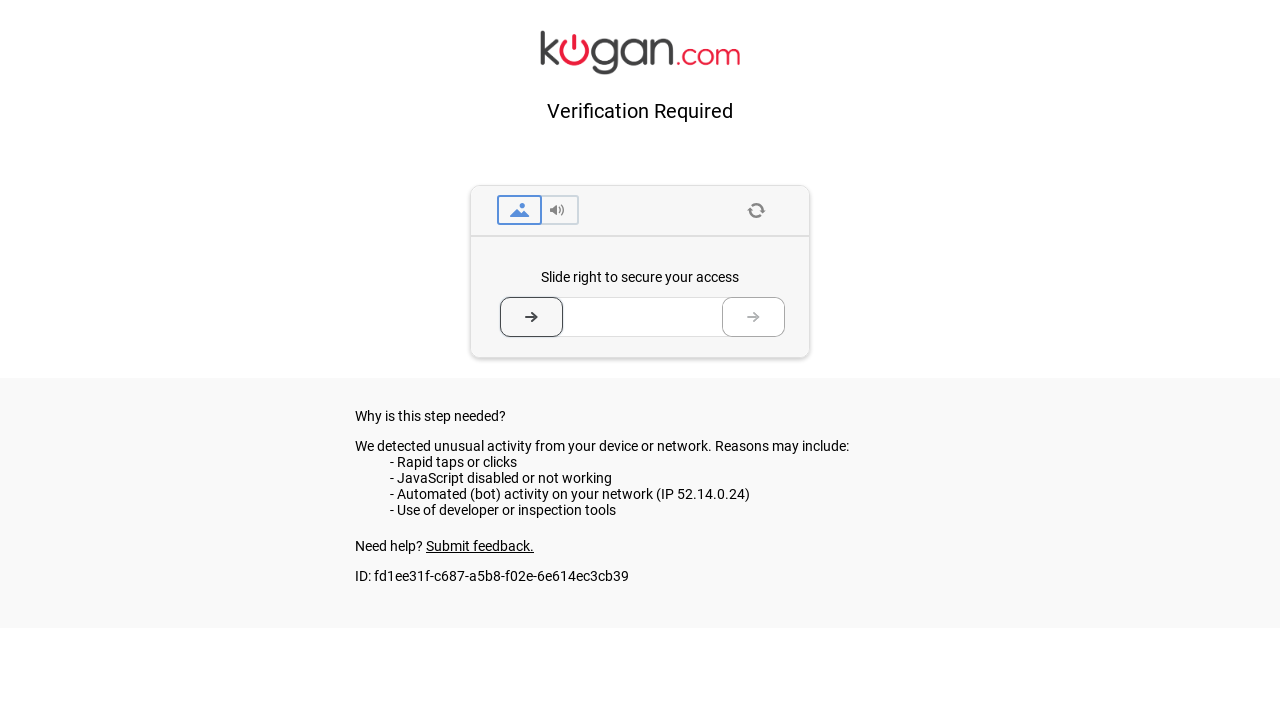

Navigated to Kogan Australia homepage
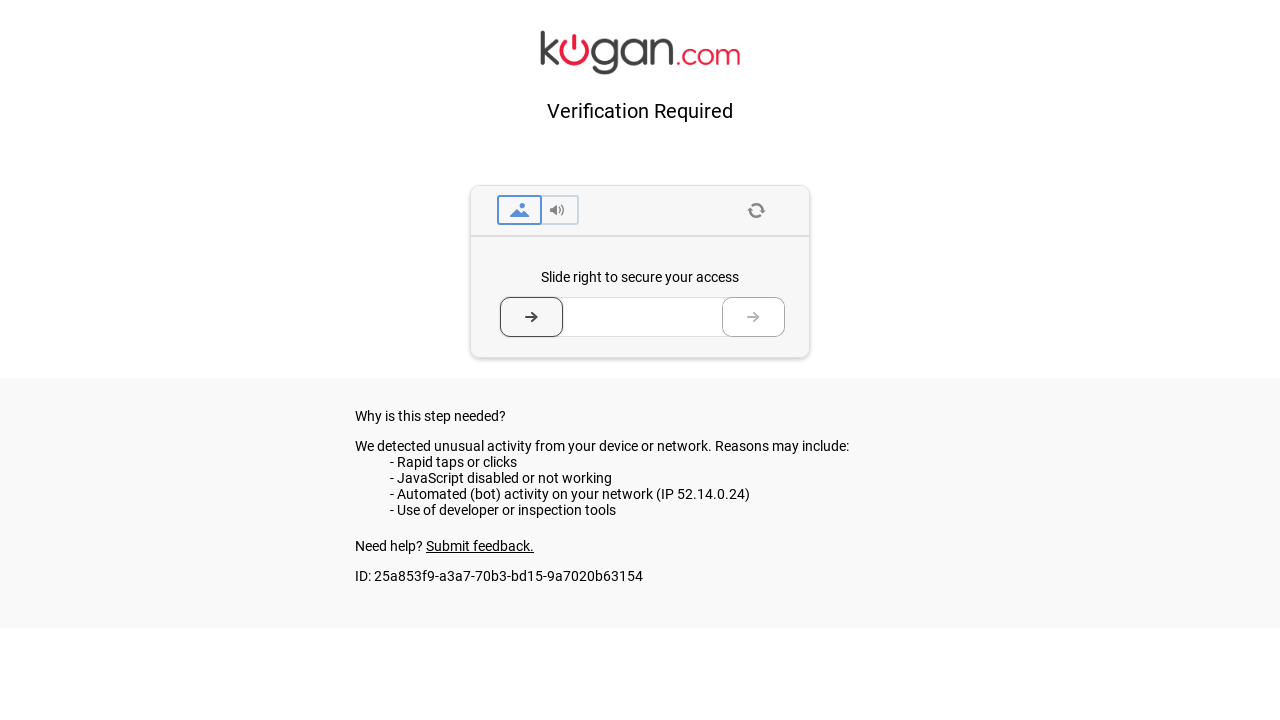

Title element is present on page
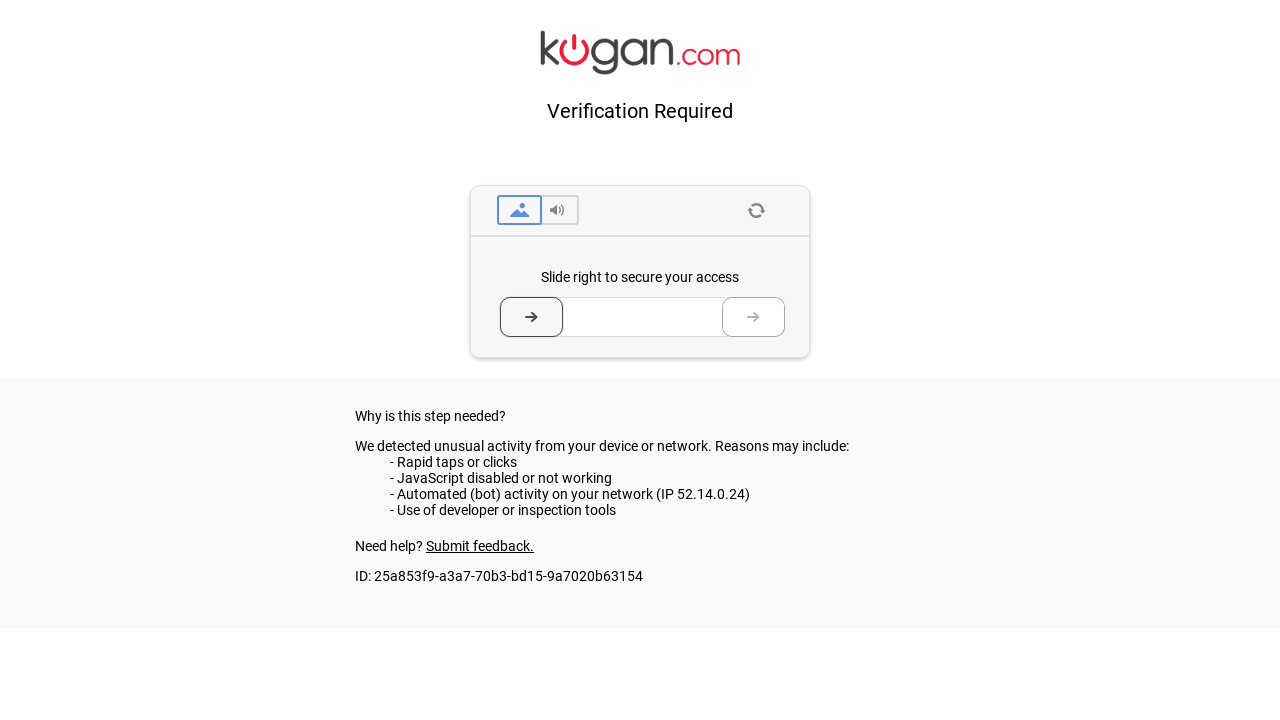

Page DOM content fully loaded
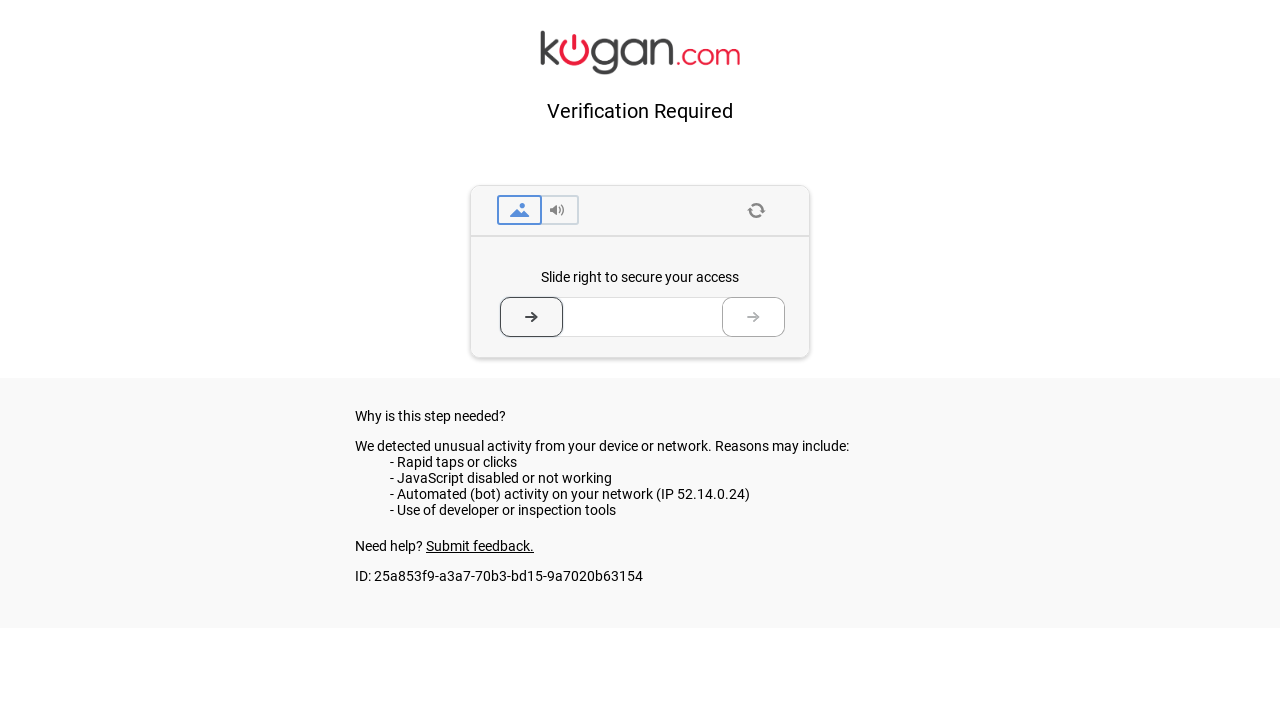

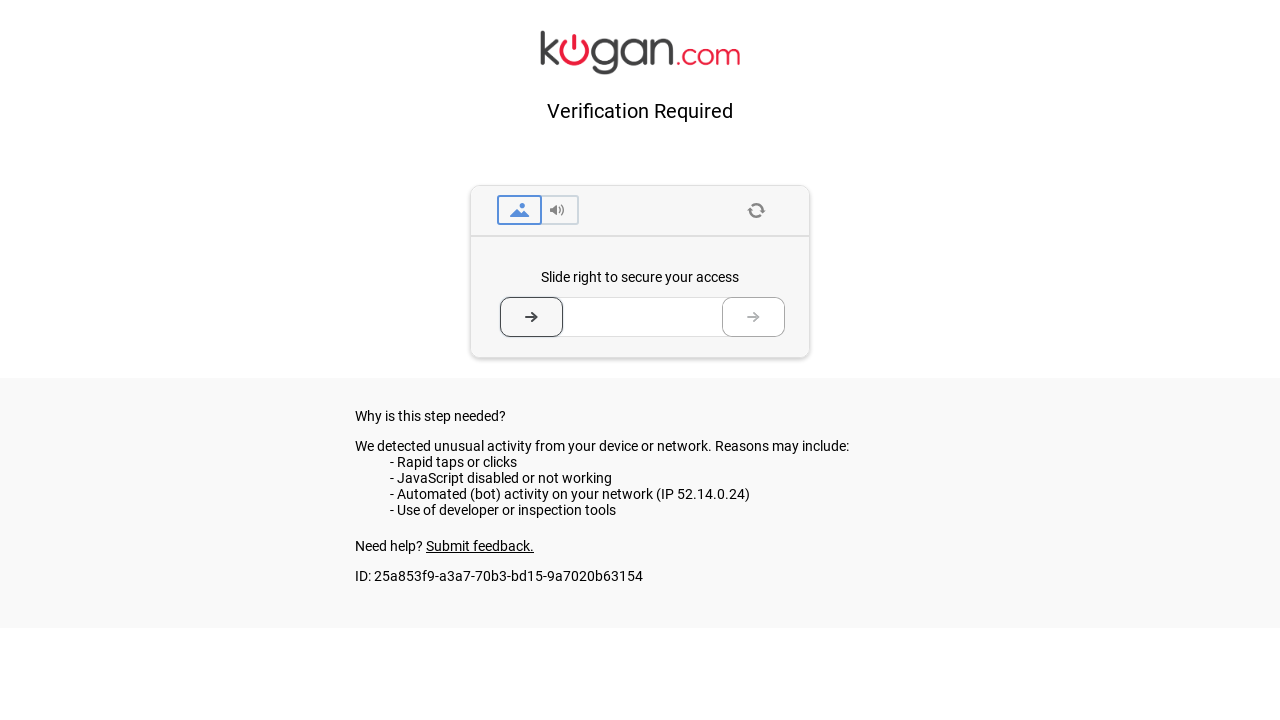